Tests right-click context menu functionality by right-clicking on an element and selecting the Delete option from the context menu

Starting URL: https://swisnl.github.io/jQuery-contextMenu/demo.html

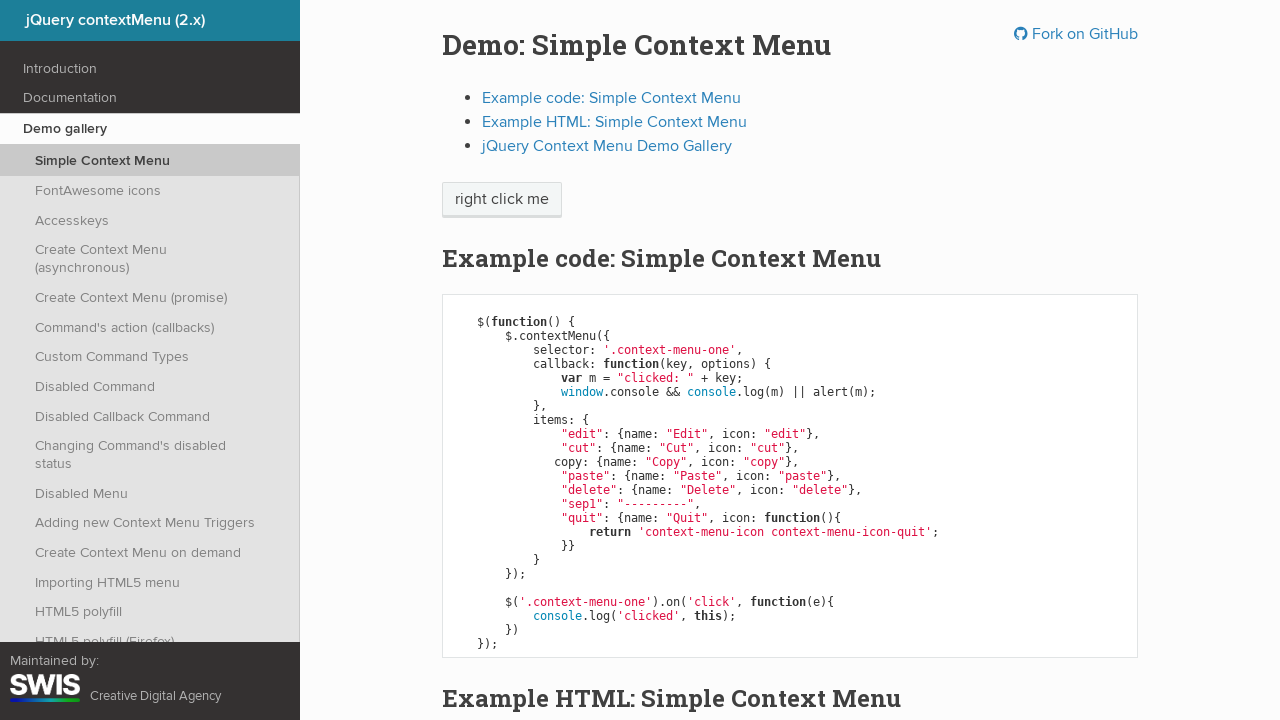

Right-clicked on 'right click me' element to open context menu at (502, 200) on xpath=//span[contains(.,'right click me')]
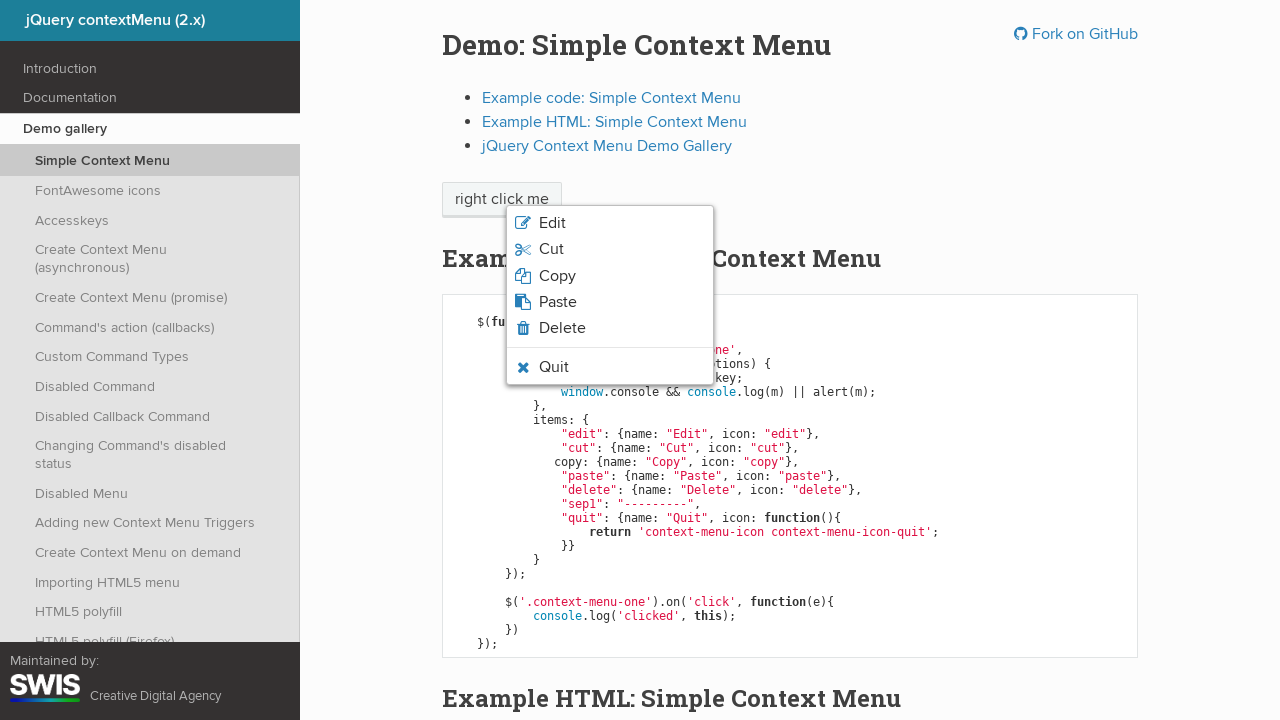

Clicked Delete option from context menu at (562, 328) on xpath=(//span[contains(.,'Delete')])[2]
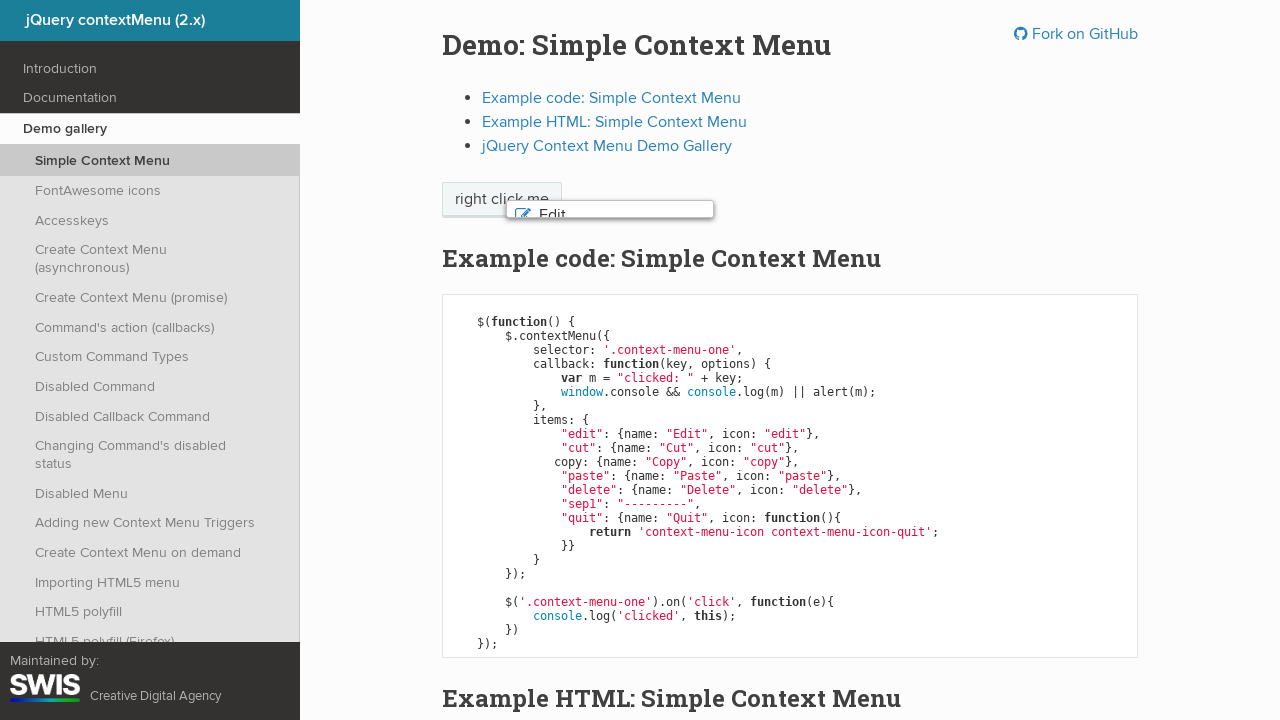

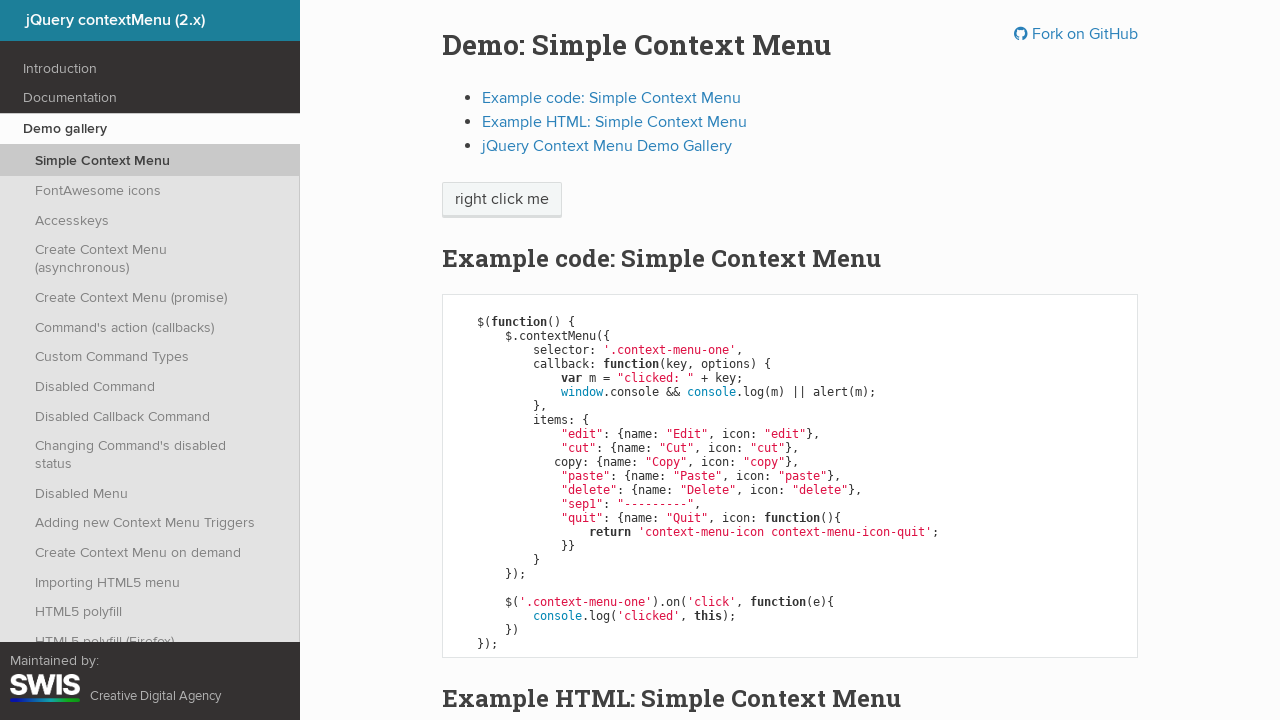